Tests table filtering functionality within an iframe by entering a filter value and verifying filtered results

Starting URL: https://devexpress.github.io/devextreme-reactive/react/grid/docs/guides/filtering/

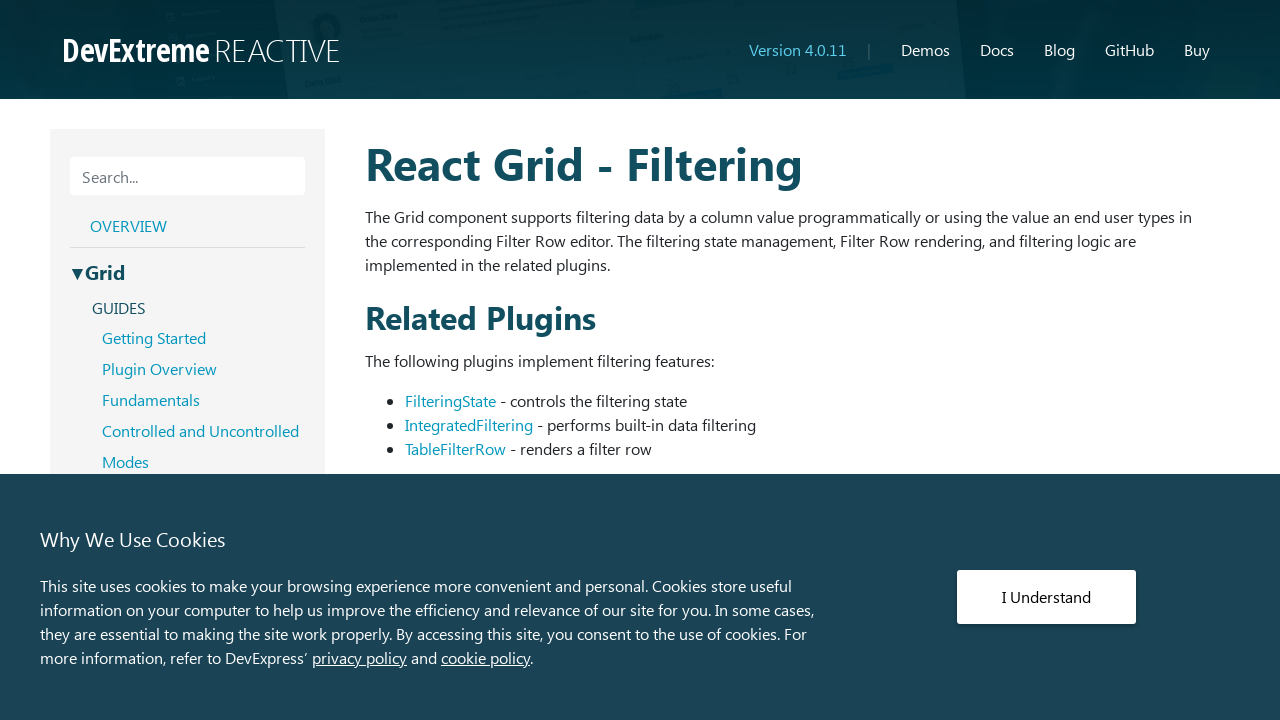

Waited for iframe to load
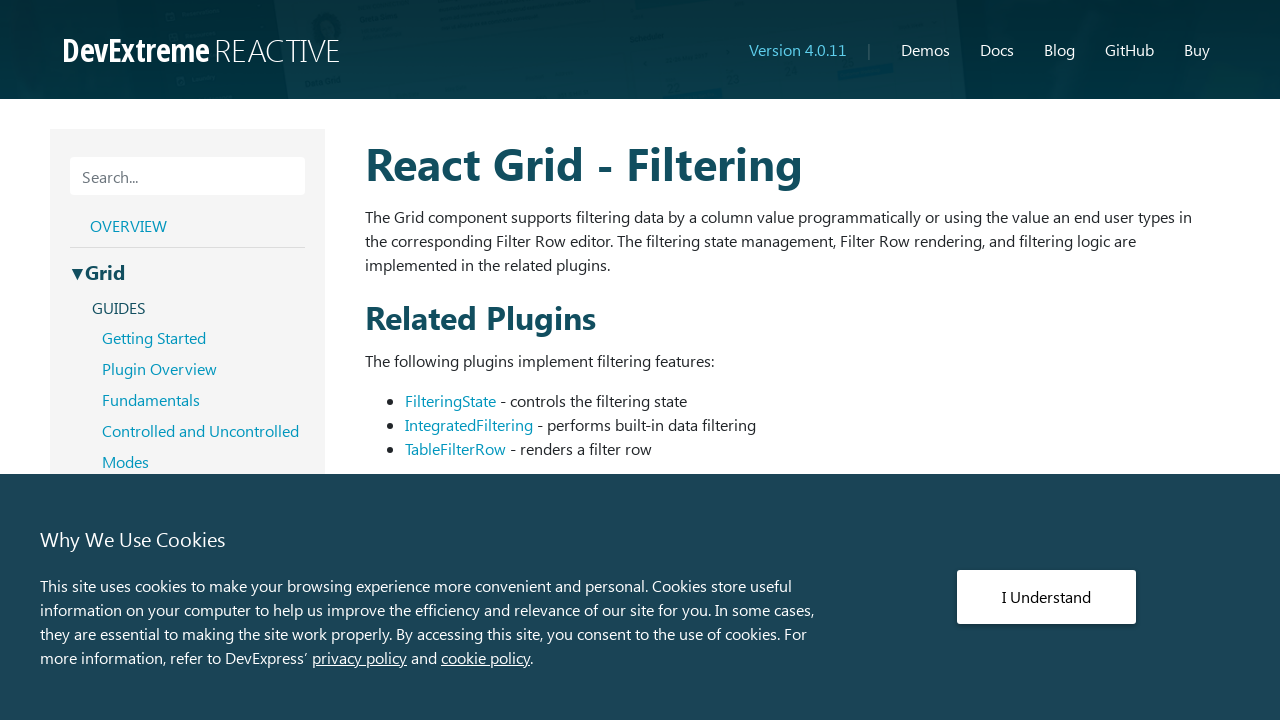

Filled first filter input with 'l' inside the iframe on iframe >> nth=0 >> internal:control=enter-frame >> internal:attr=[placeholder="F
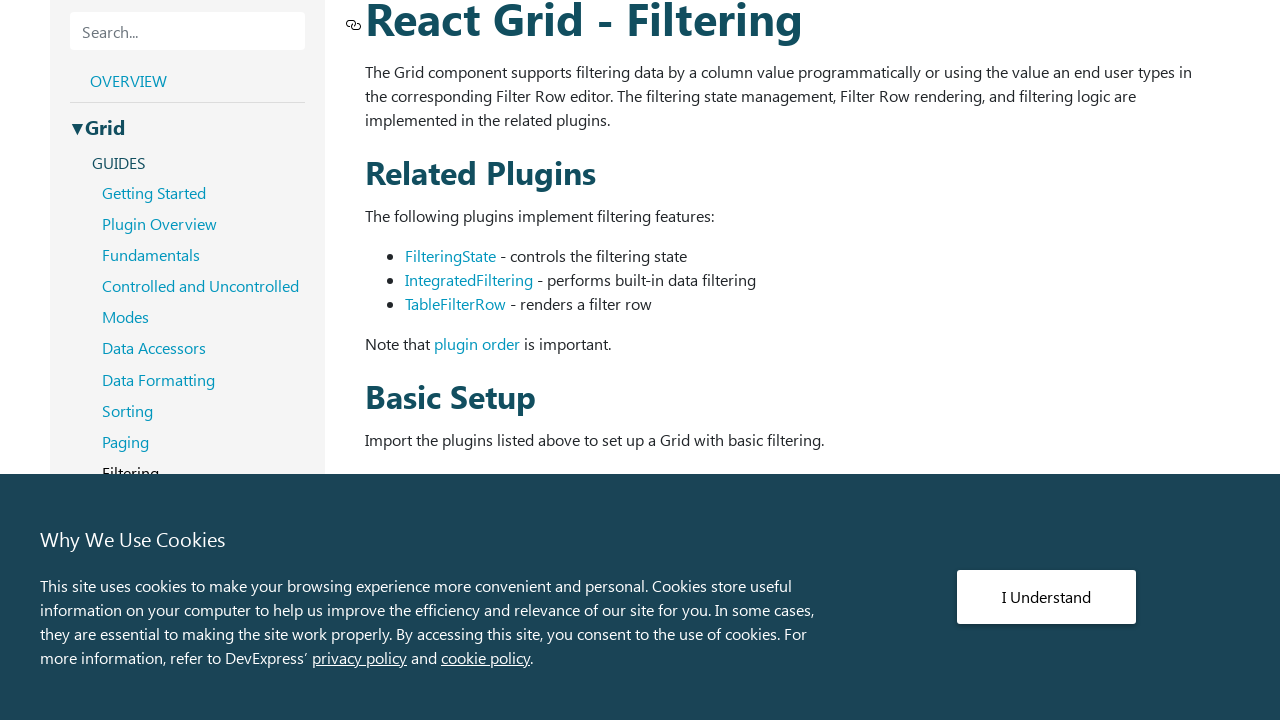

Waited for filtered results to appear in the table
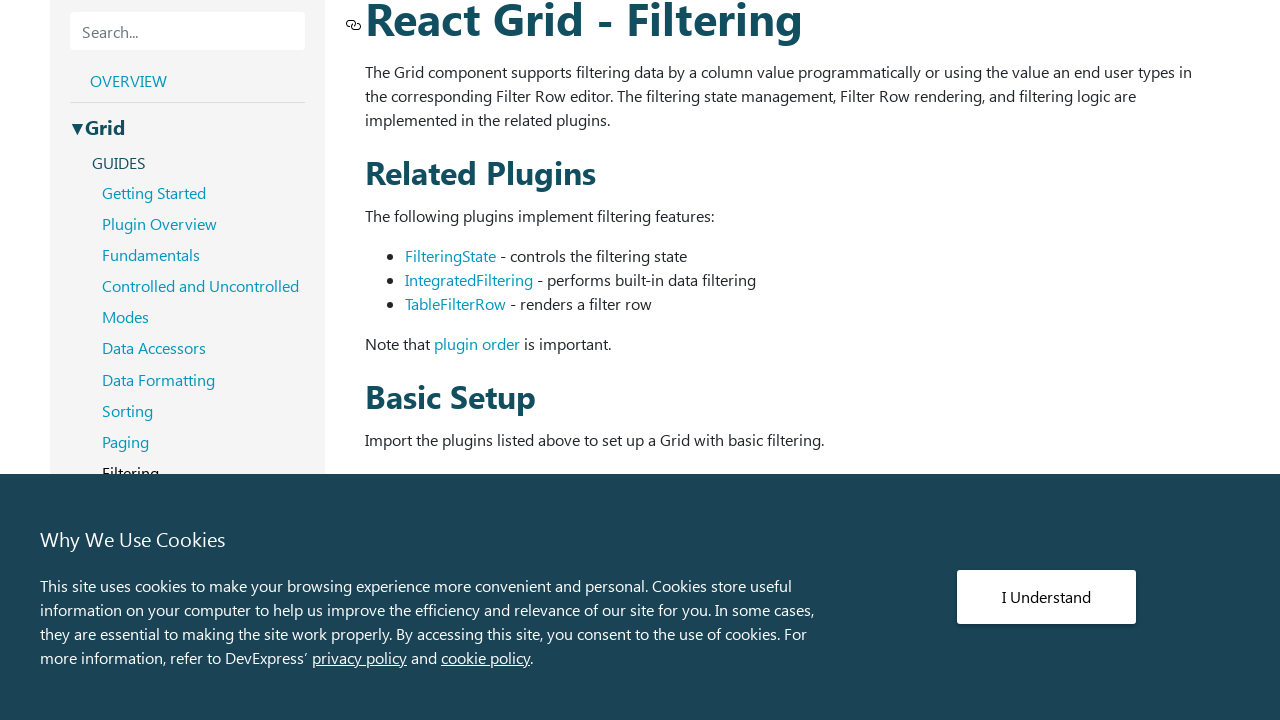

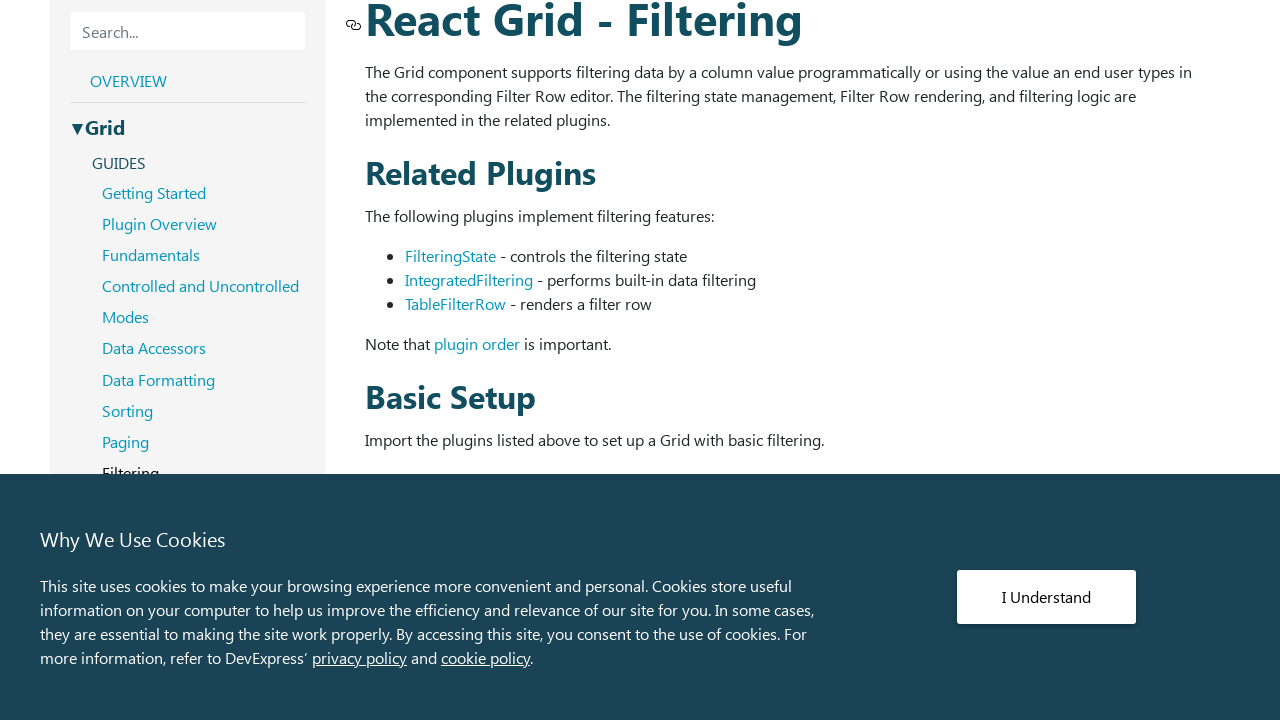